Counts and lists all anchor links on the page

Starting URL: https://testautomationpractice.blogspot.com/

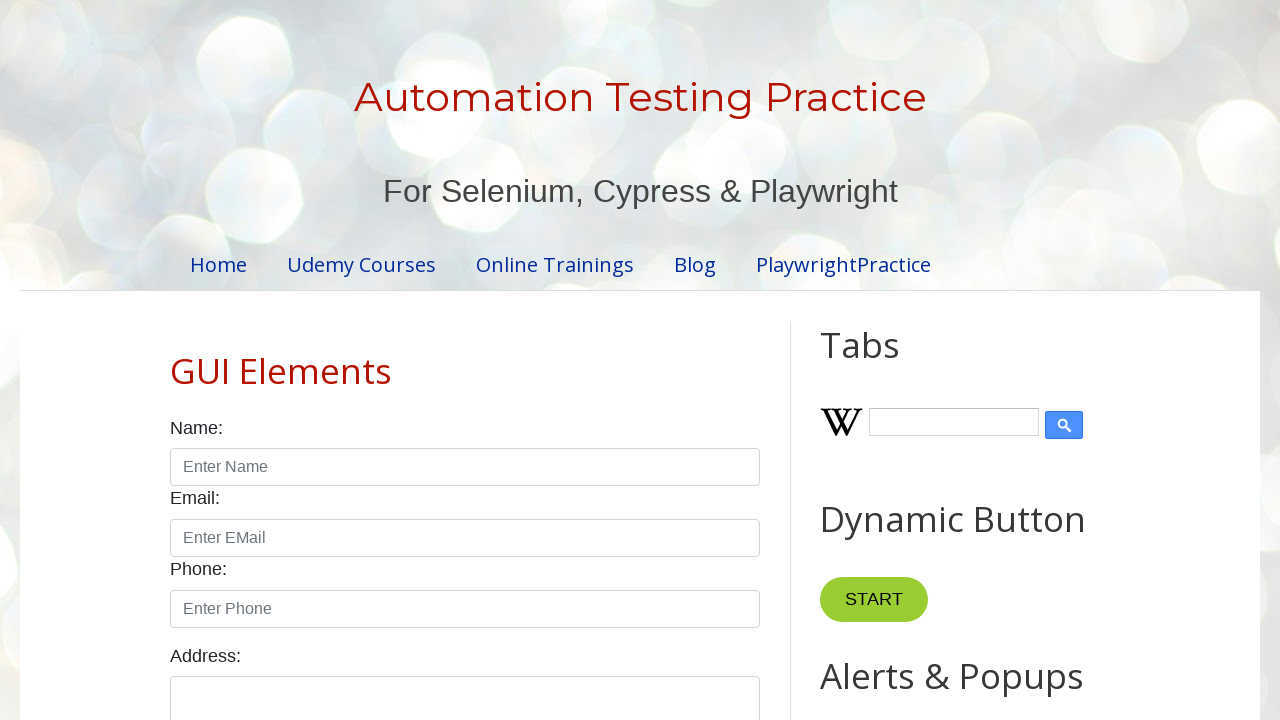

Navigated to test automation practice blog
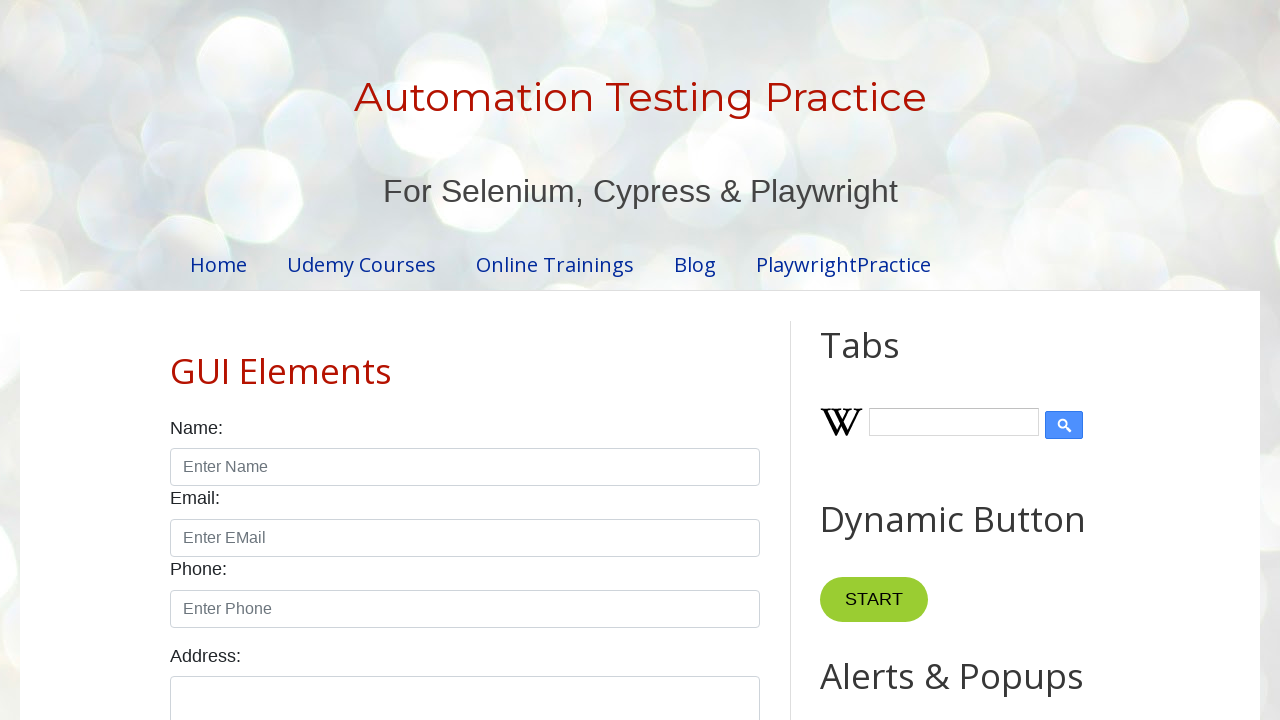

Retrieved all anchor links from page - Total links: 34
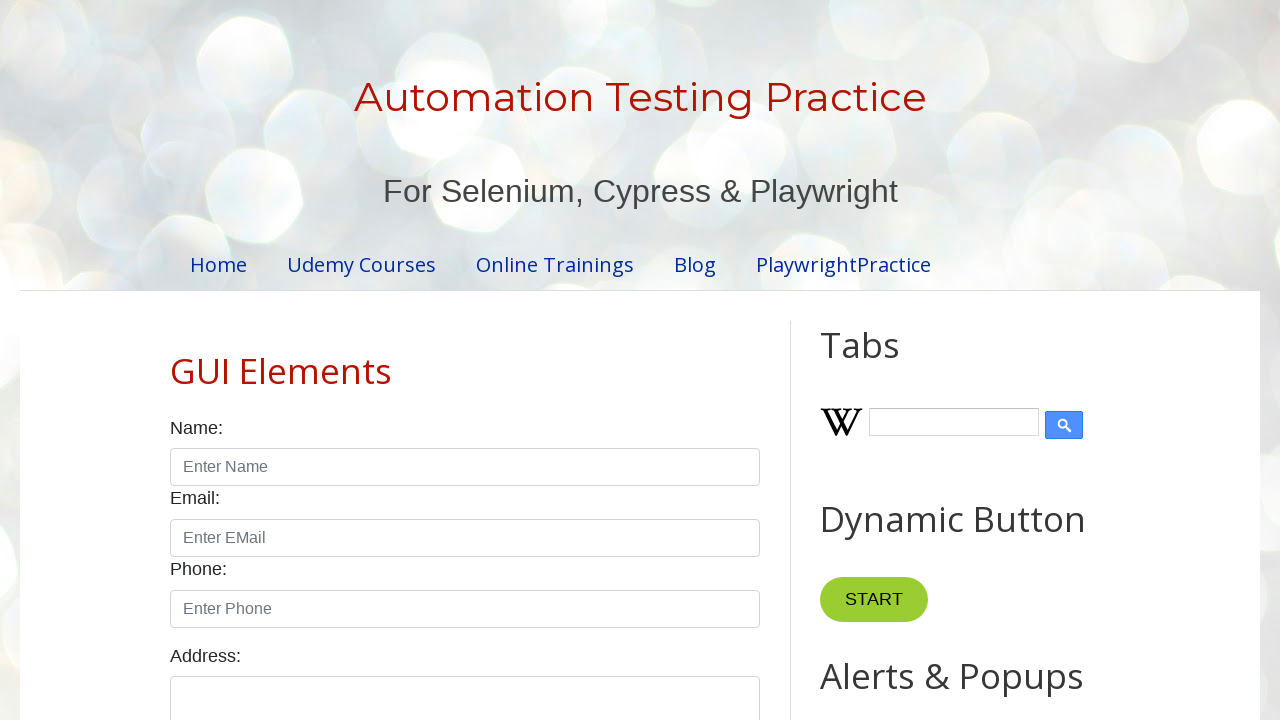

Retrieved text content from anchor: 'Home'
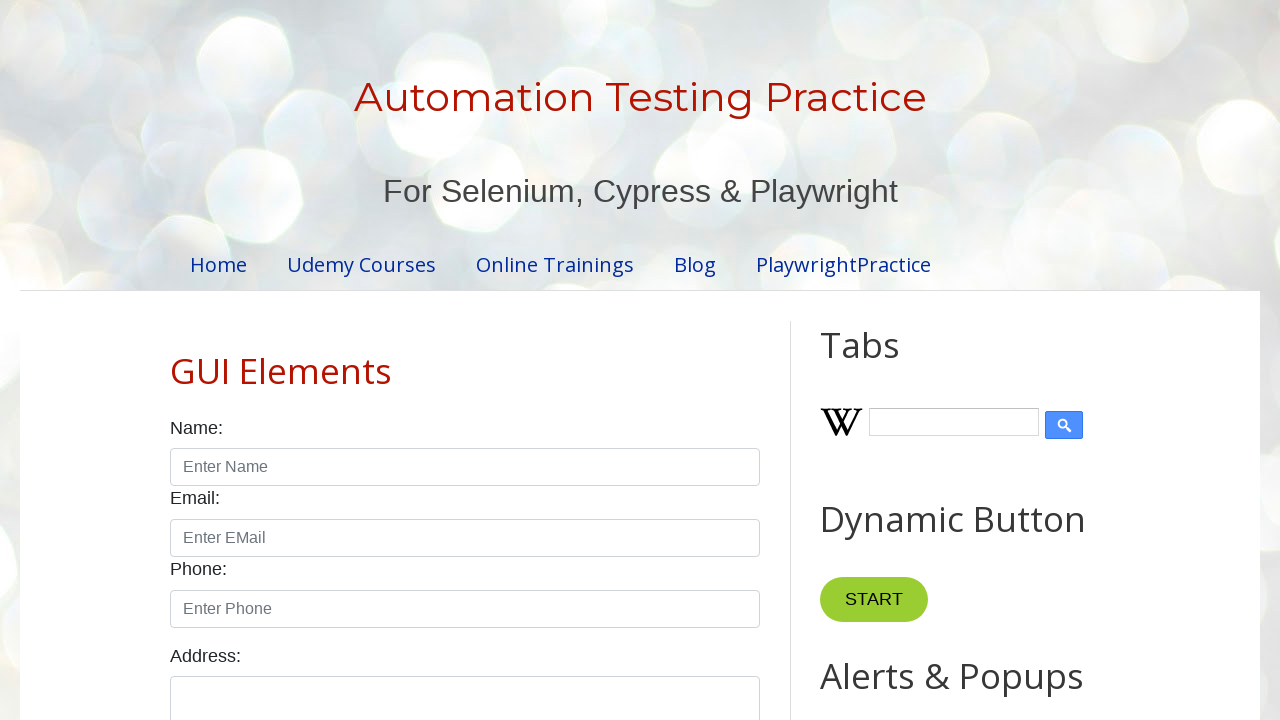

Retrieved text content from anchor: 'Udemy Courses'
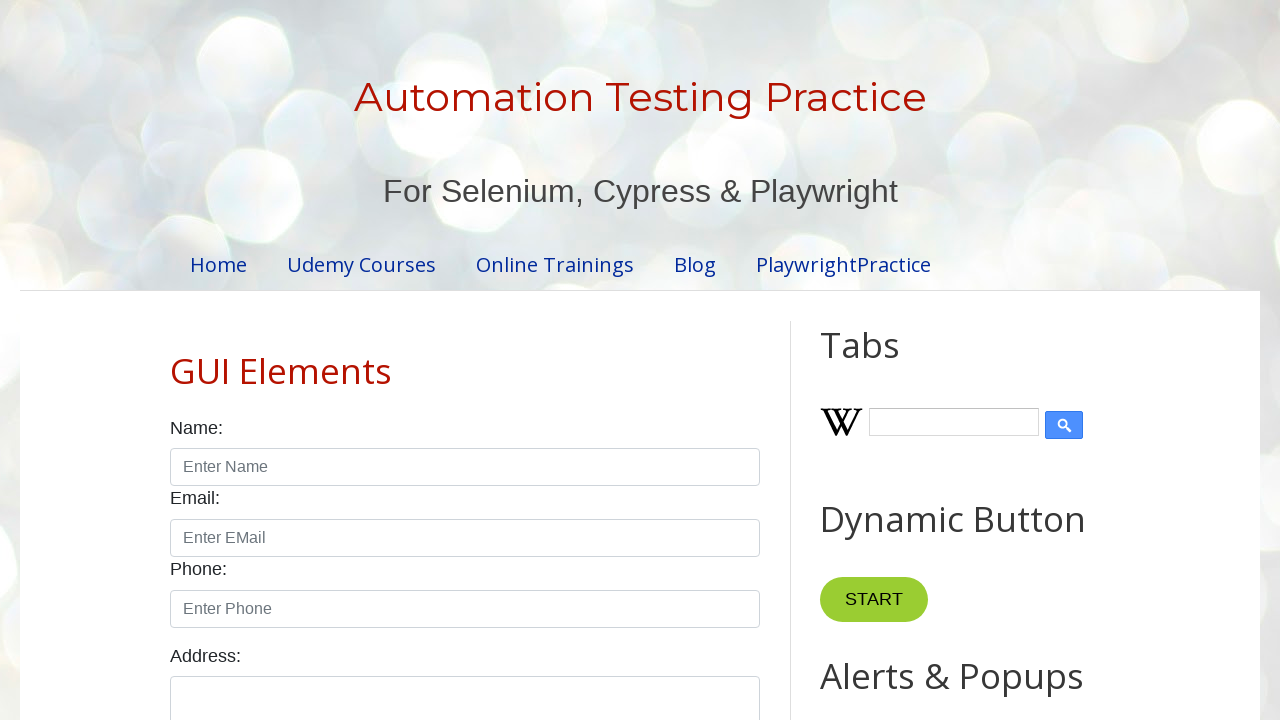

Retrieved text content from anchor: 'Online Trainings'
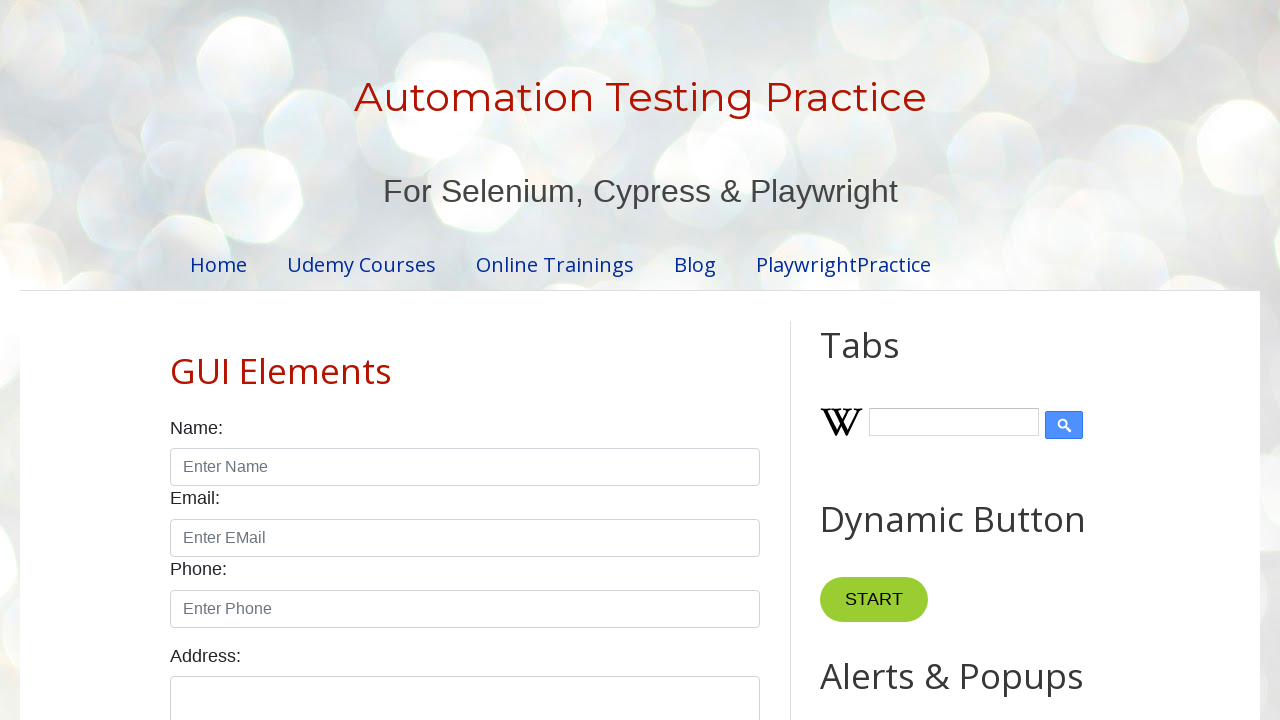

Retrieved text content from anchor: 'Blog'
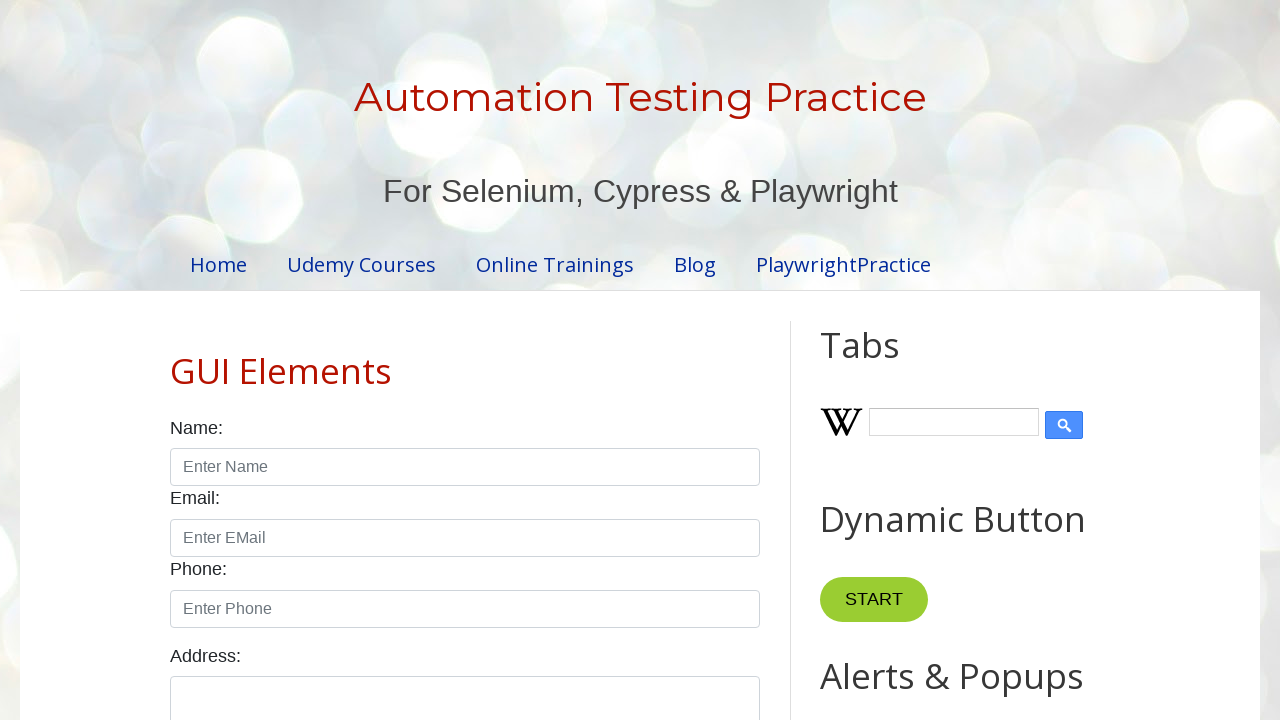

Retrieved text content from anchor: 'PlaywrightPractice'
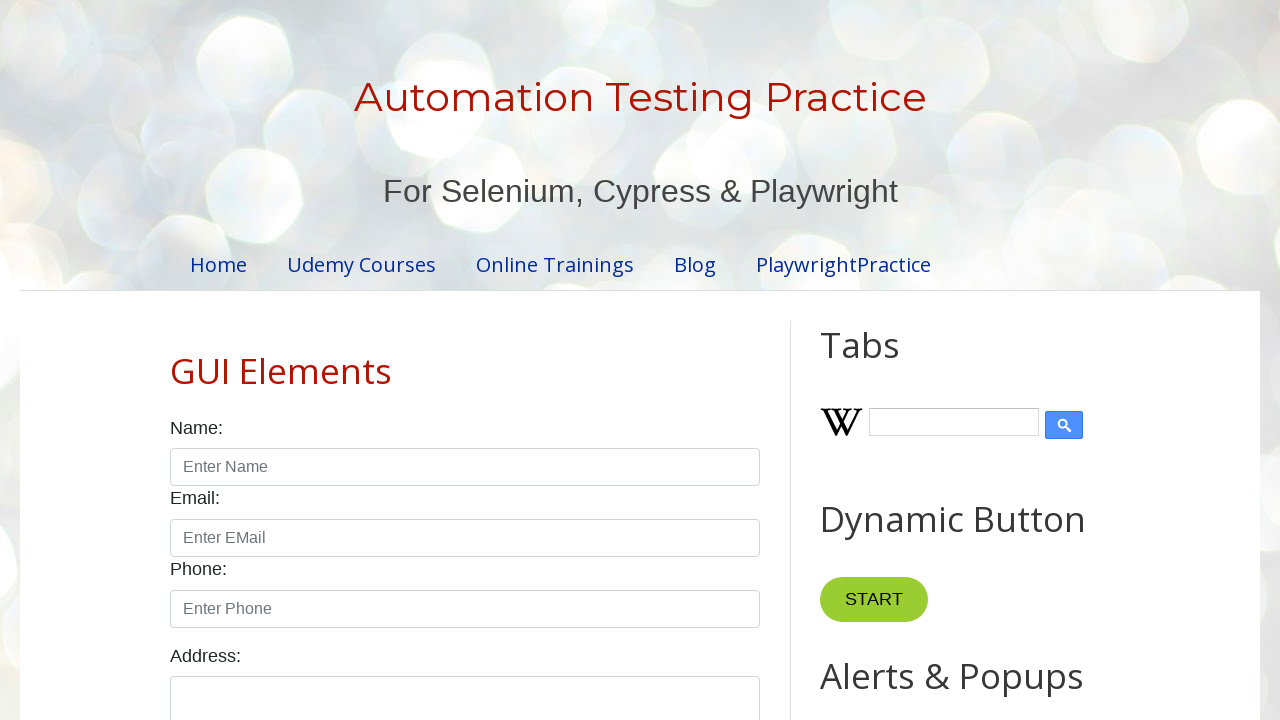

Retrieved text content from anchor: ''
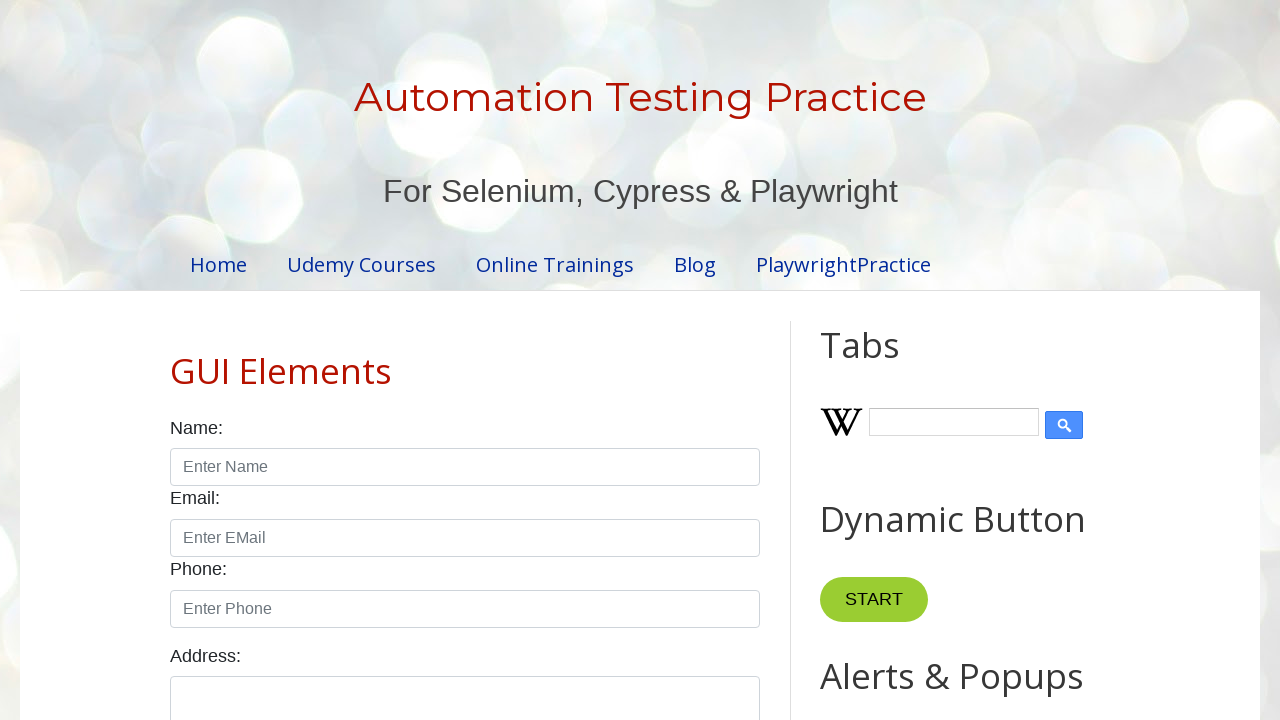

Retrieved text content from anchor: 'GUI Elements'
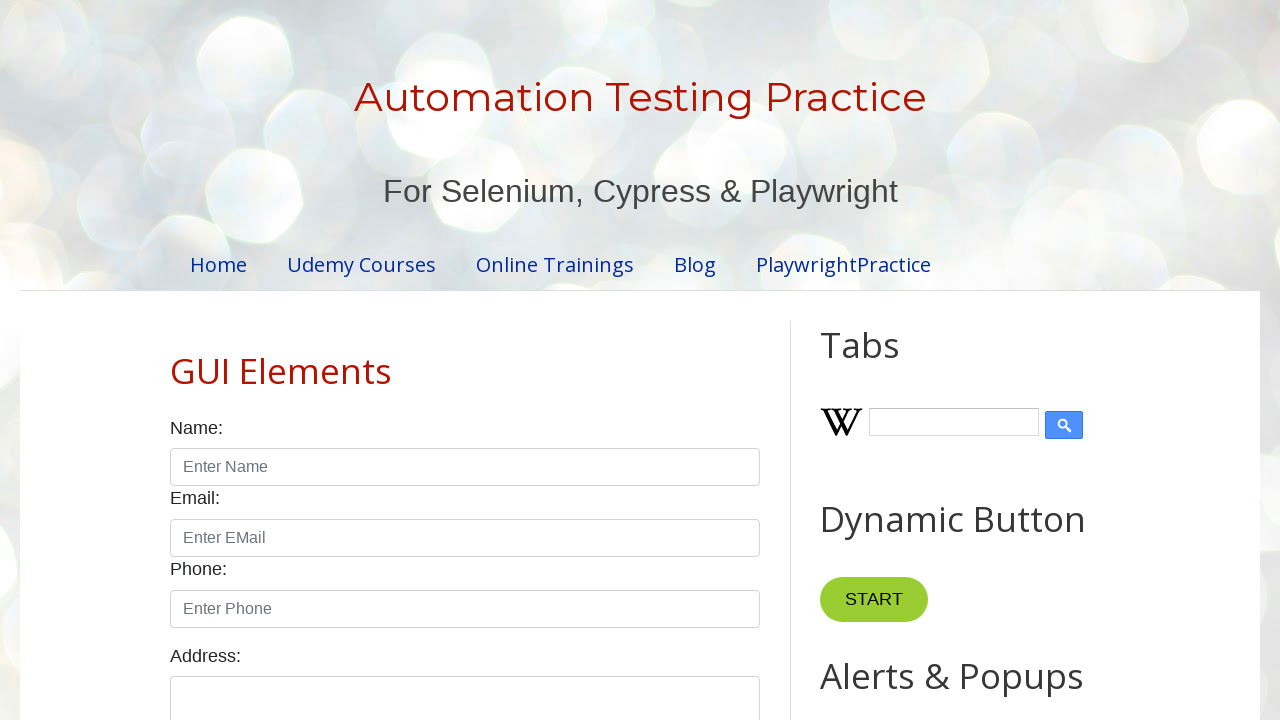

Retrieved text content from anchor: 'Home'
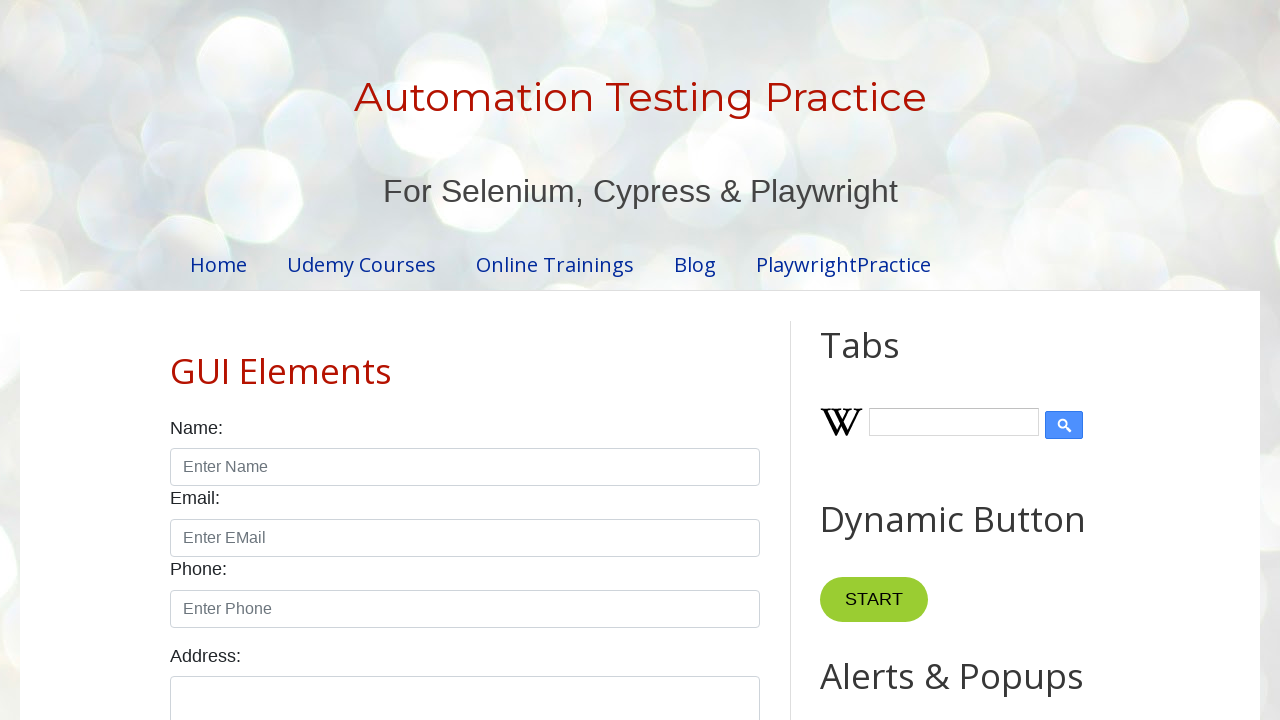

Retrieved text content from anchor: 'Comments (Atom)'
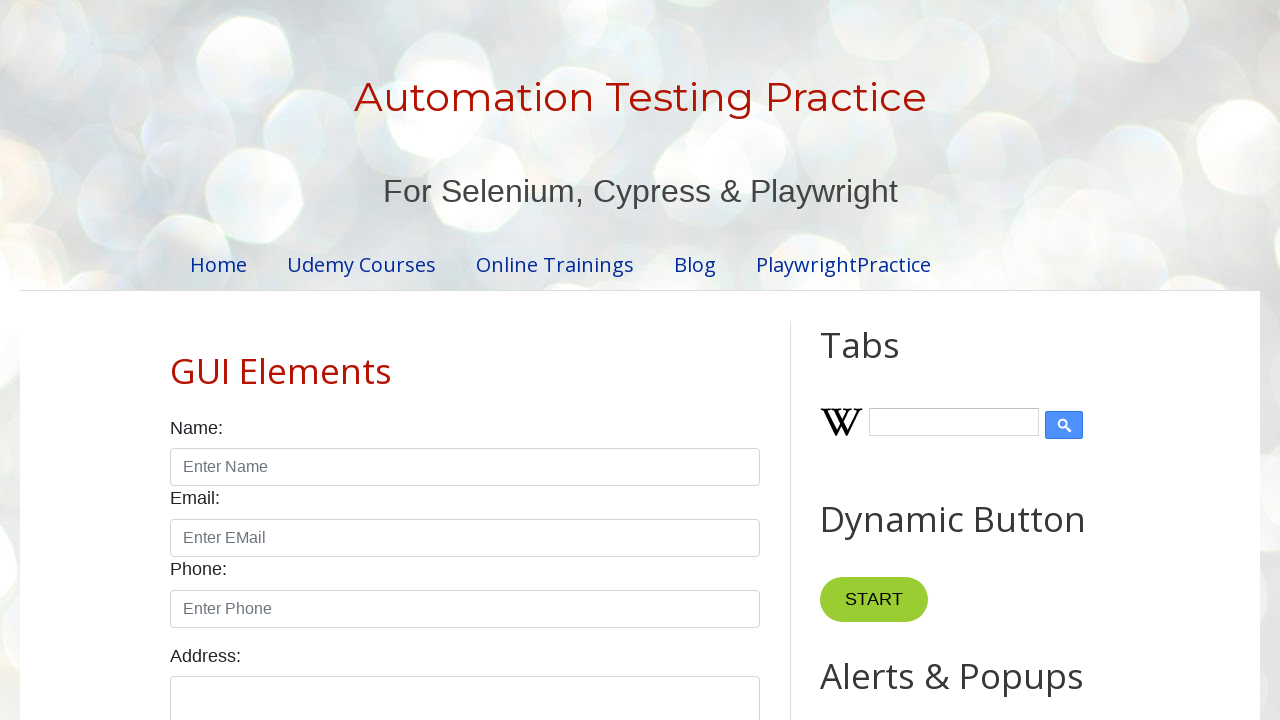

Retrieved text content from anchor: '1'
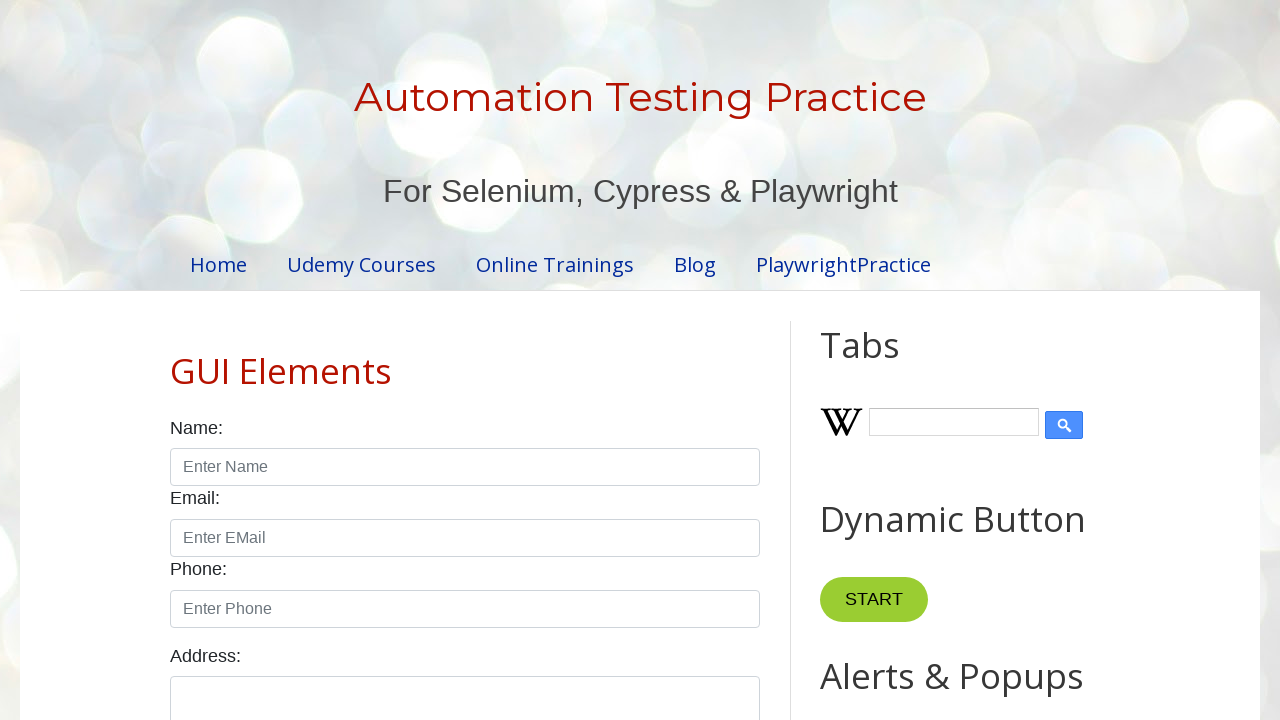

Retrieved text content from anchor: '2'
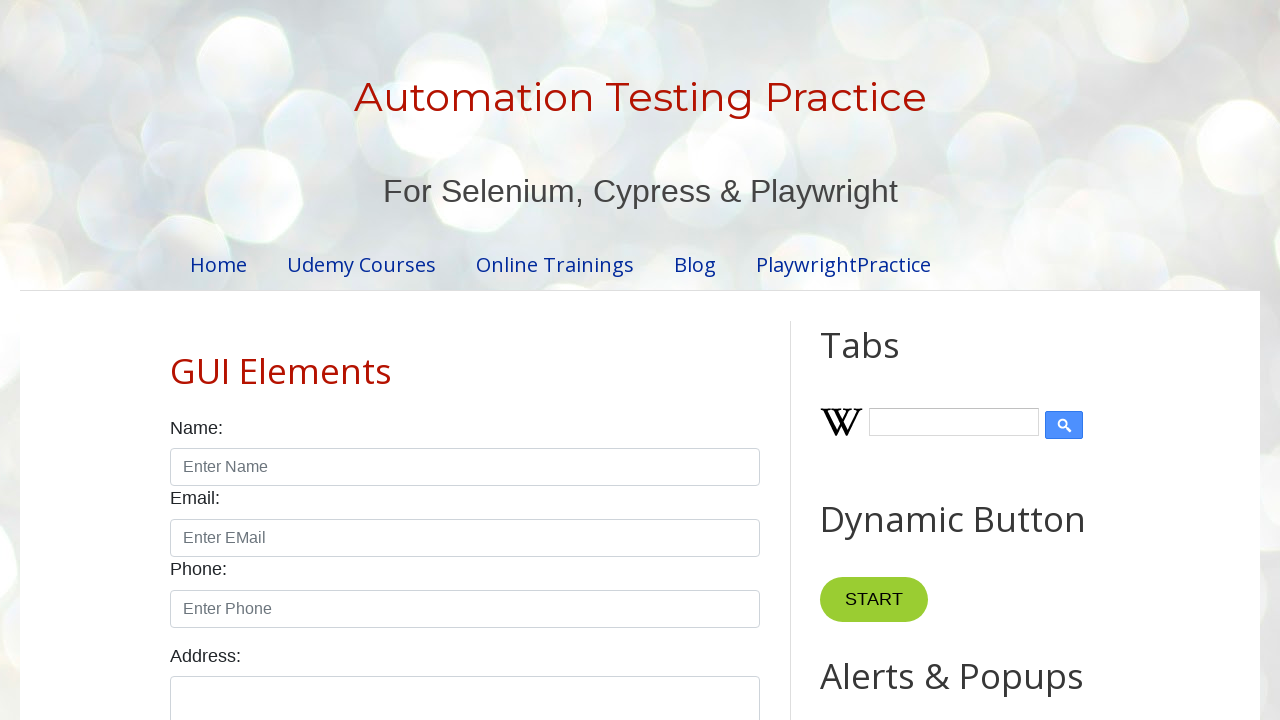

Retrieved text content from anchor: '3'
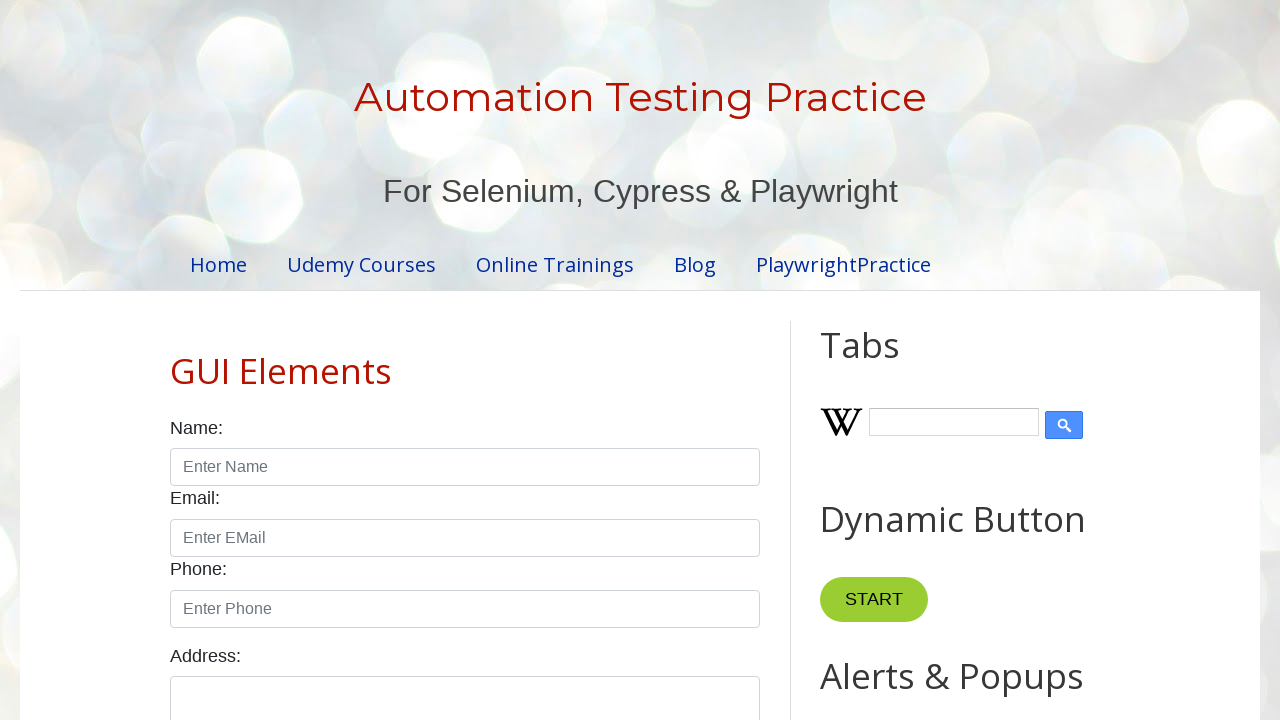

Retrieved text content from anchor: '4'
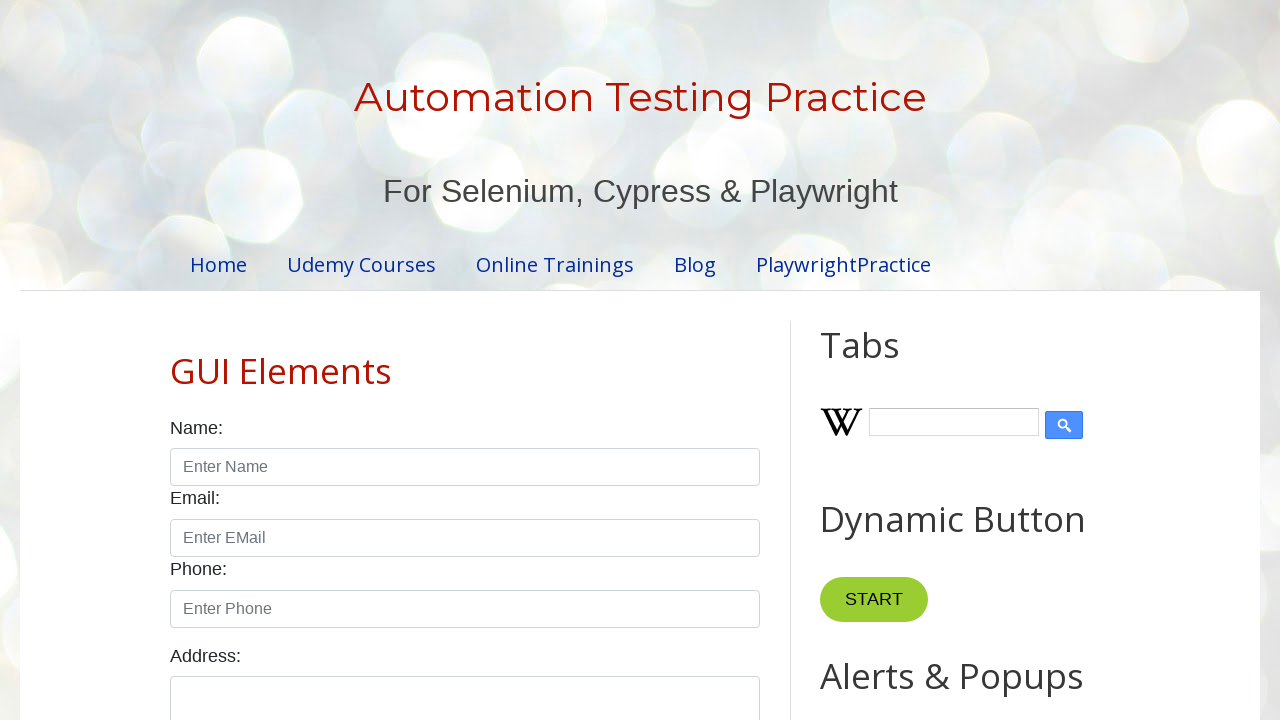

Retrieved text content from anchor: '

'
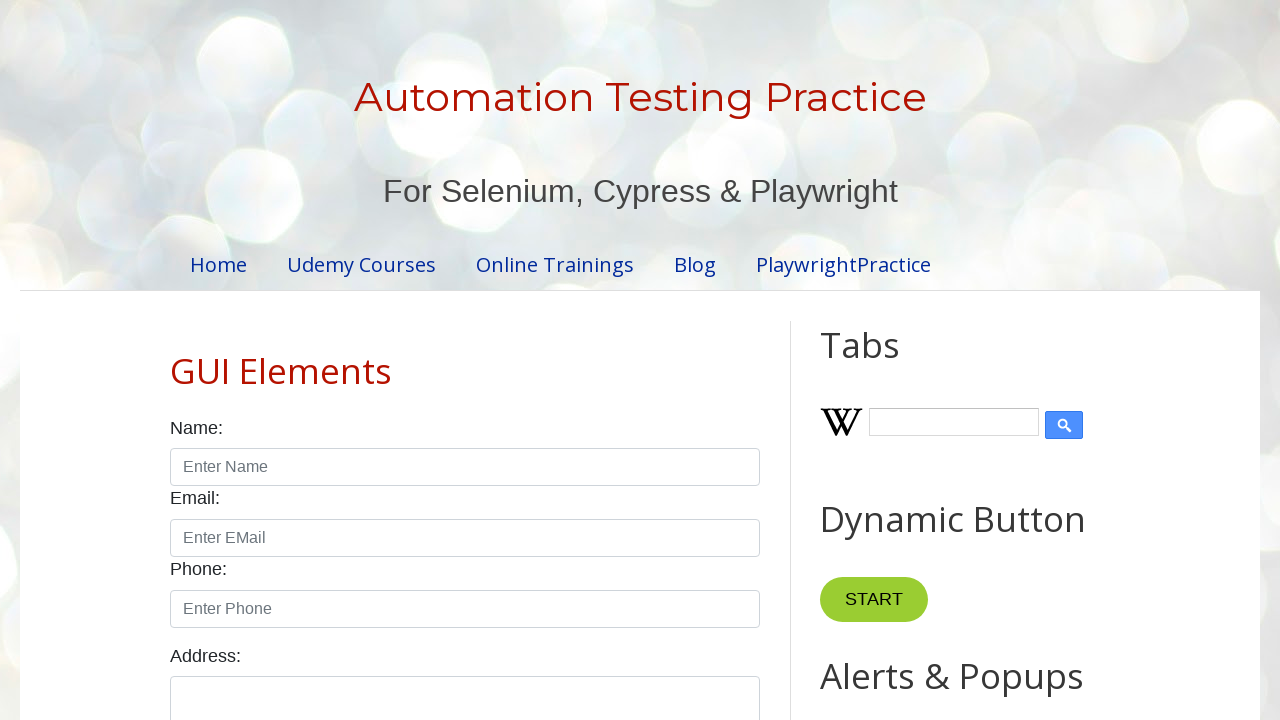

Retrieved text content from anchor: 'Mobiles'
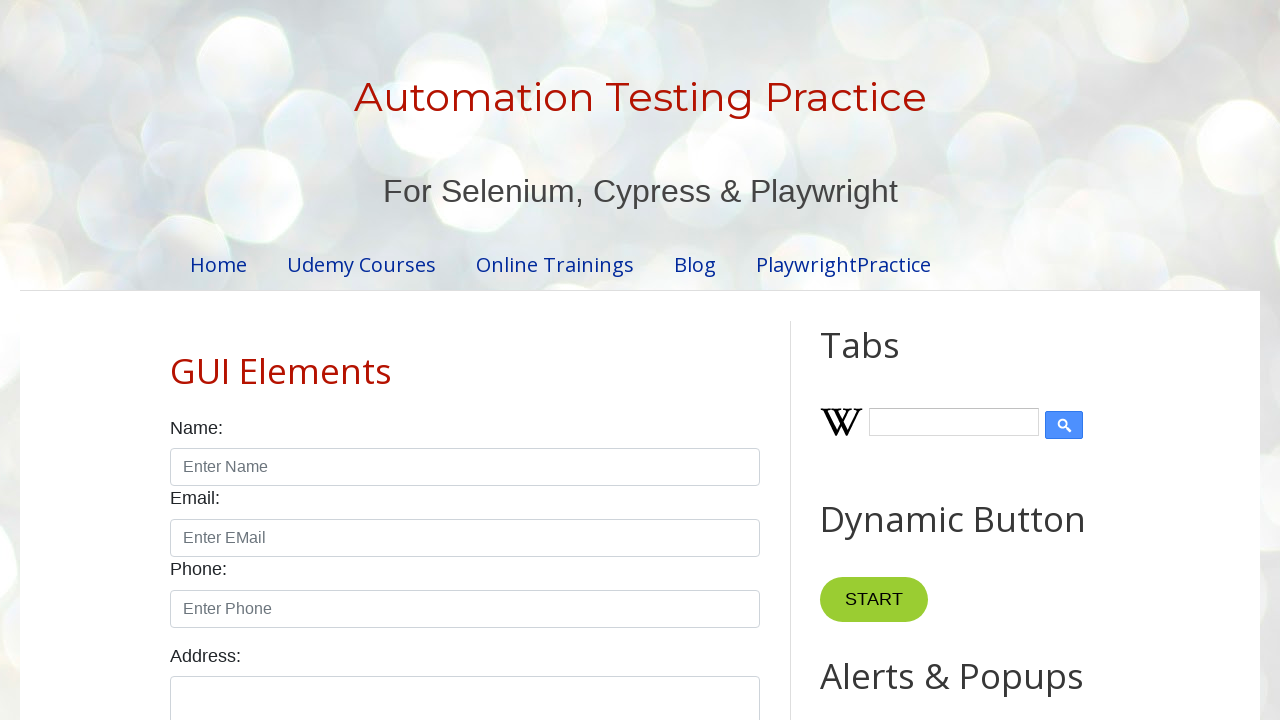

Retrieved text content from anchor: 'Laptops'
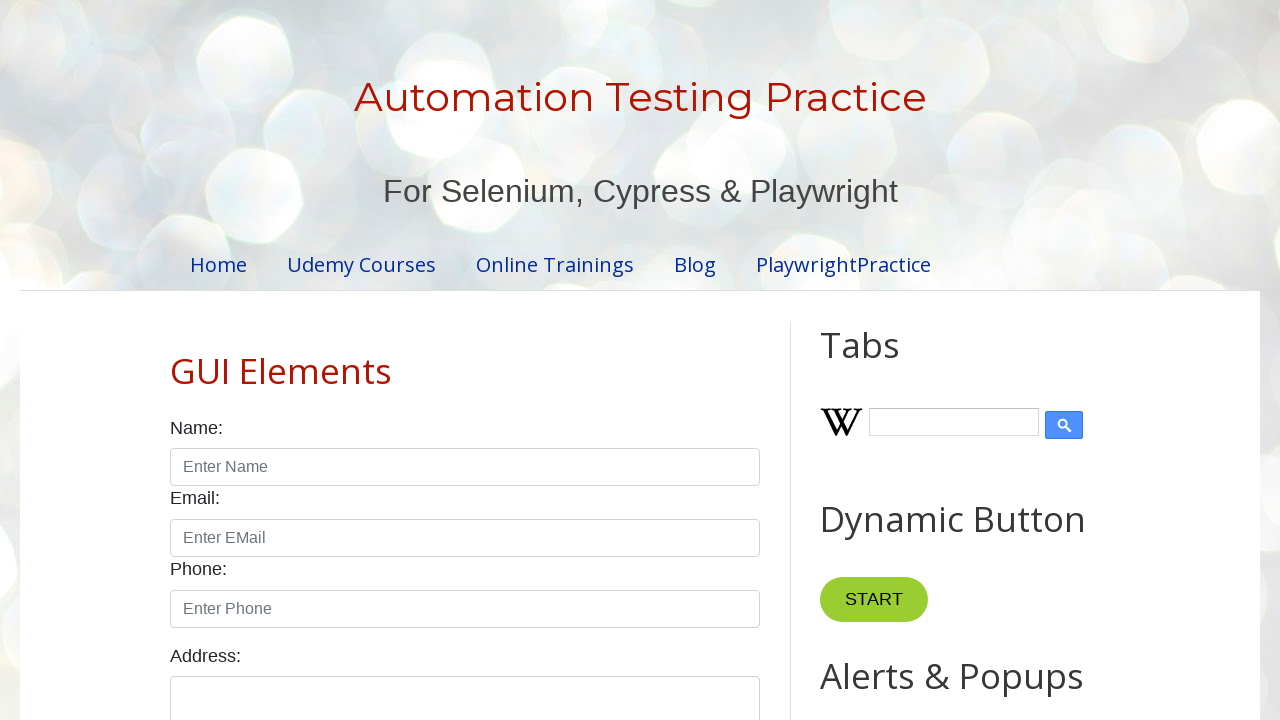

Retrieved text content from anchor: 'Apple'
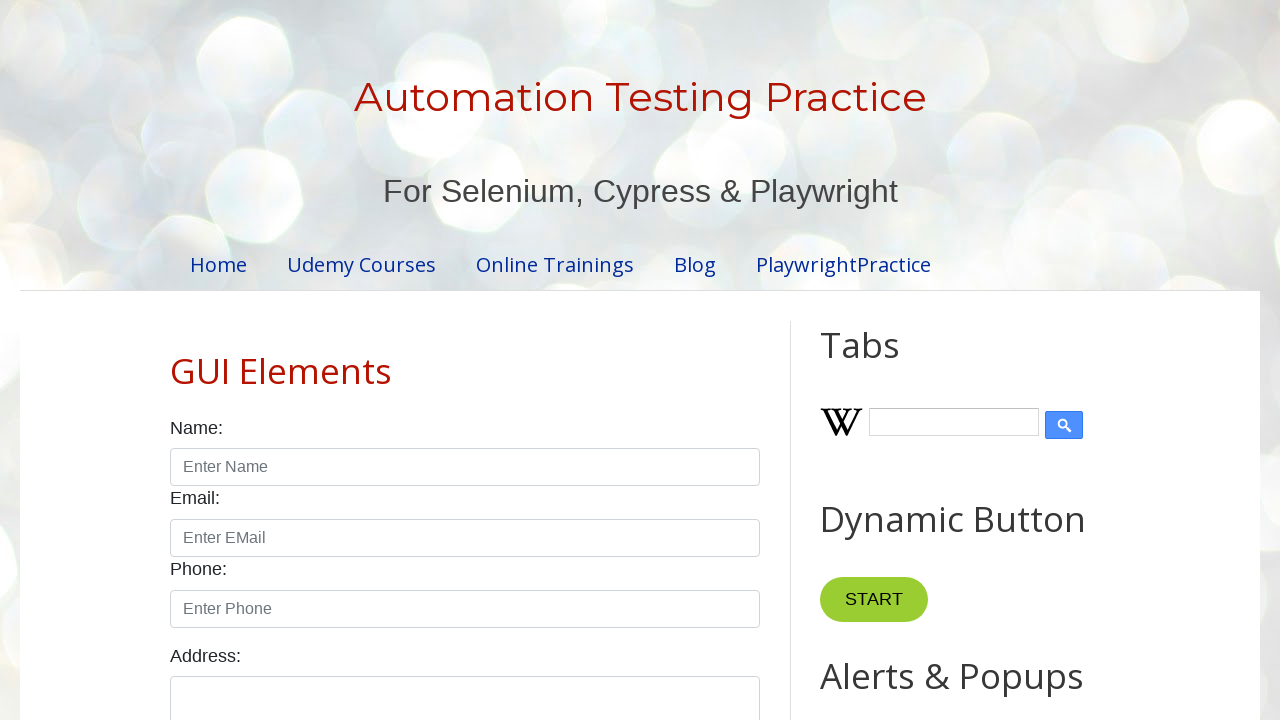

Retrieved text content from anchor: 'Lenovo'
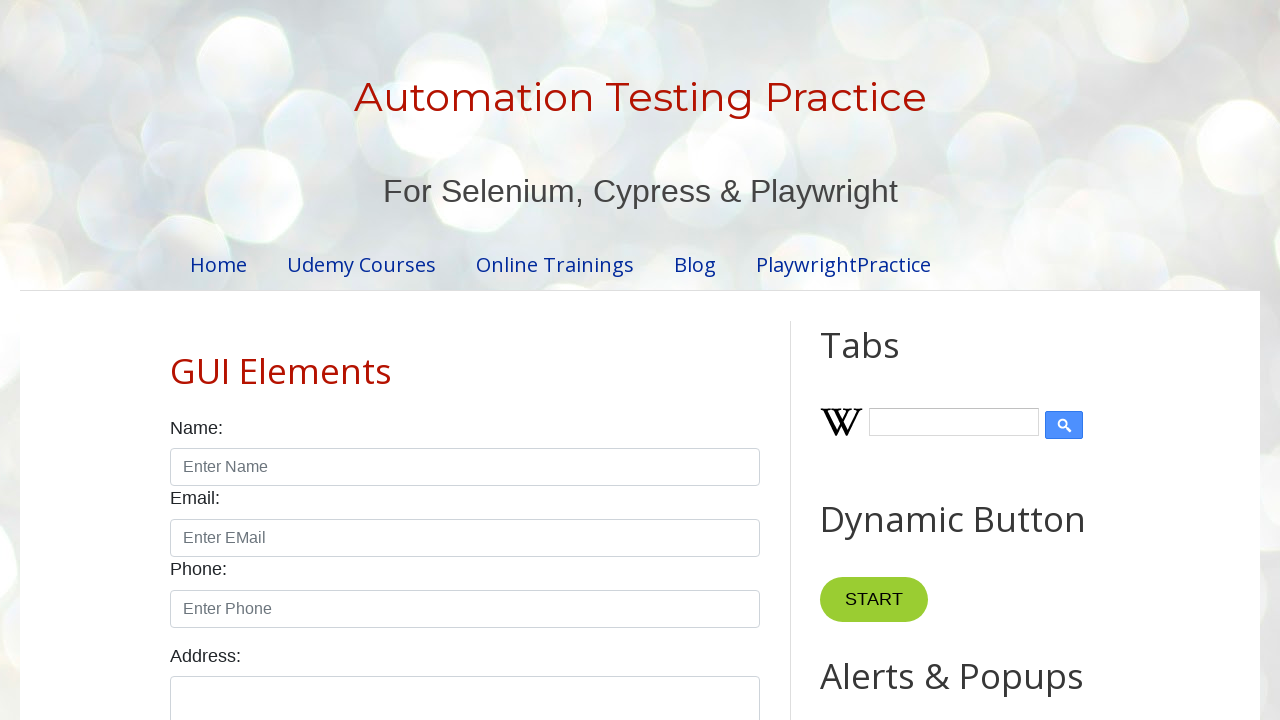

Retrieved text content from anchor: 'Dell'
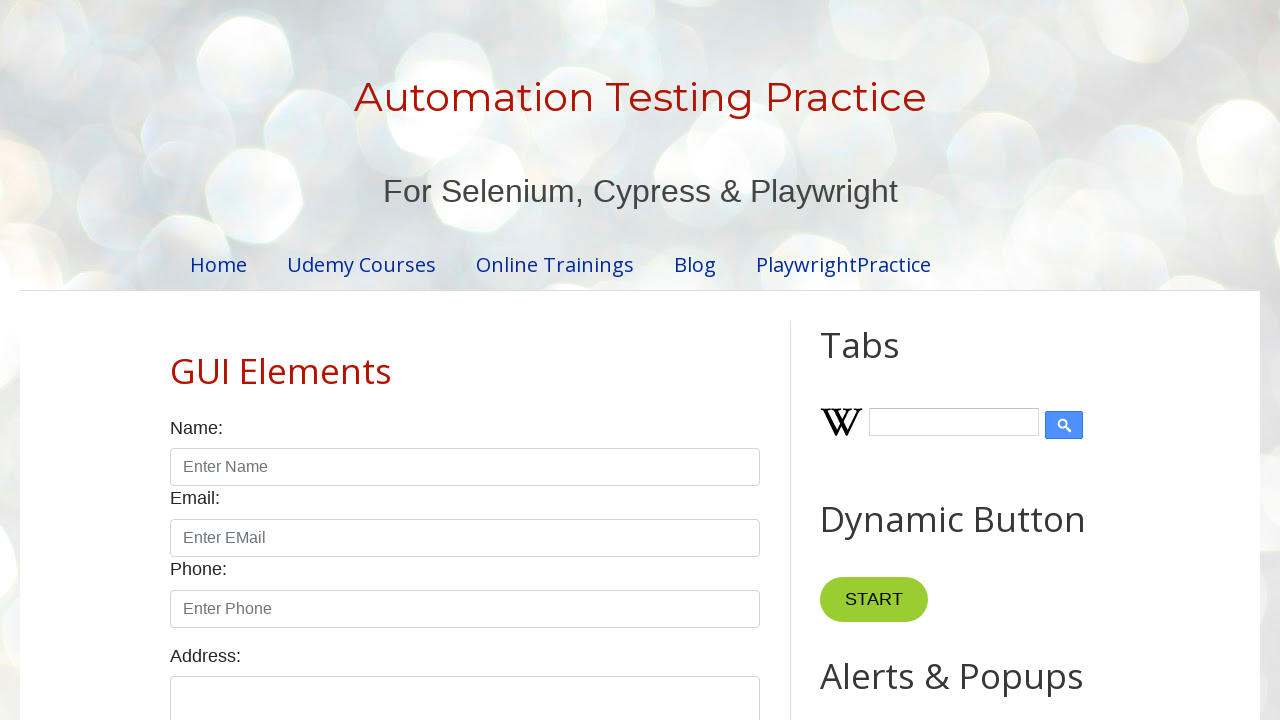

Retrieved text content from anchor: 'Errorcode 400'
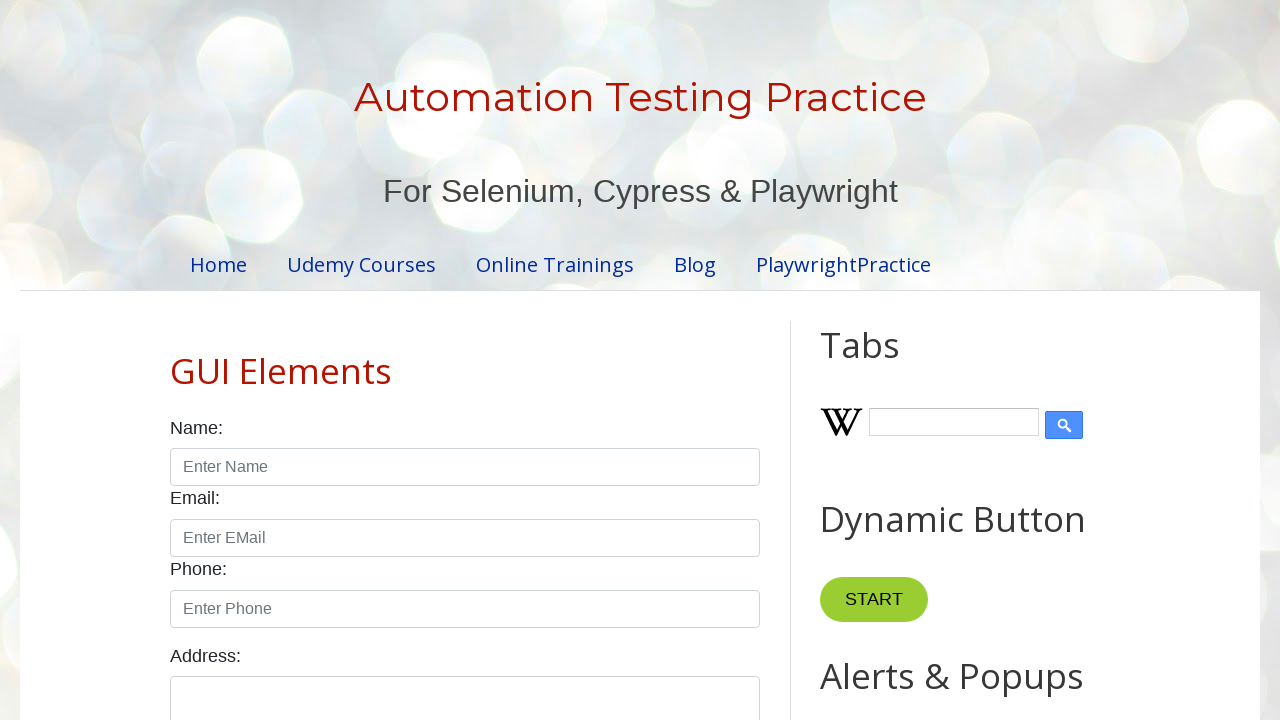

Retrieved text content from anchor: 'Errorcode 401'
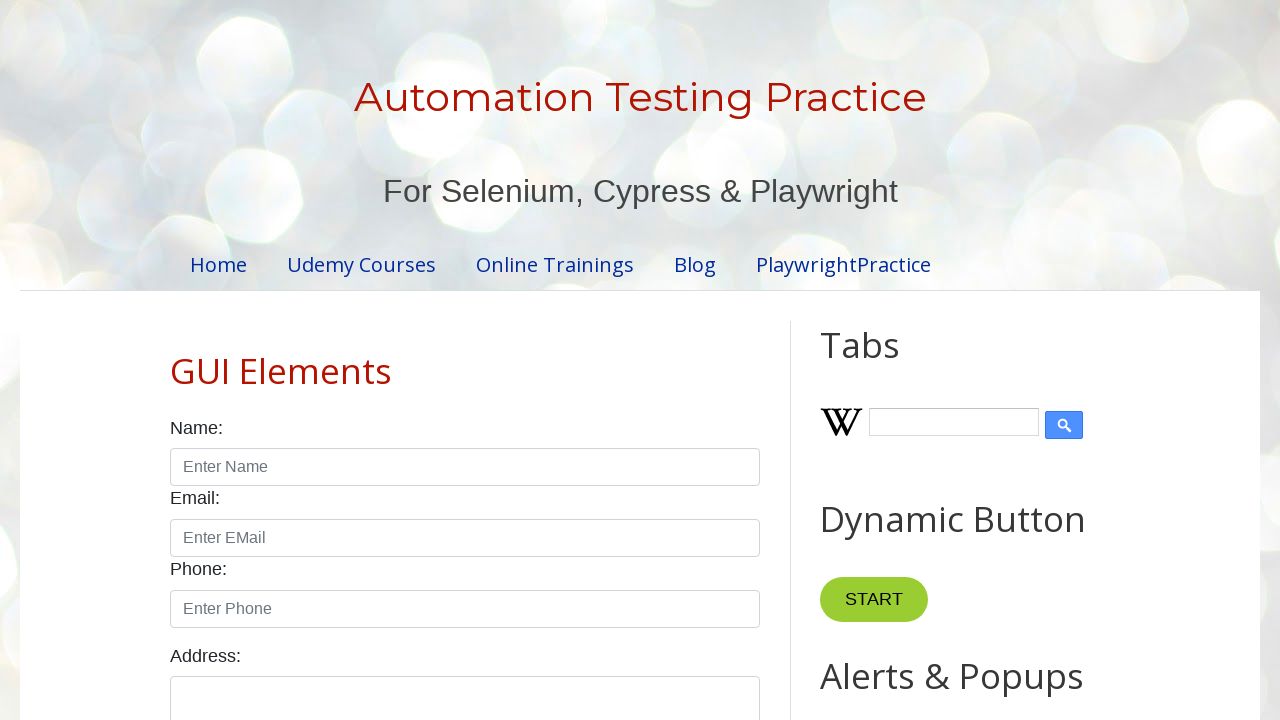

Retrieved text content from anchor: 'Errorcode 403'
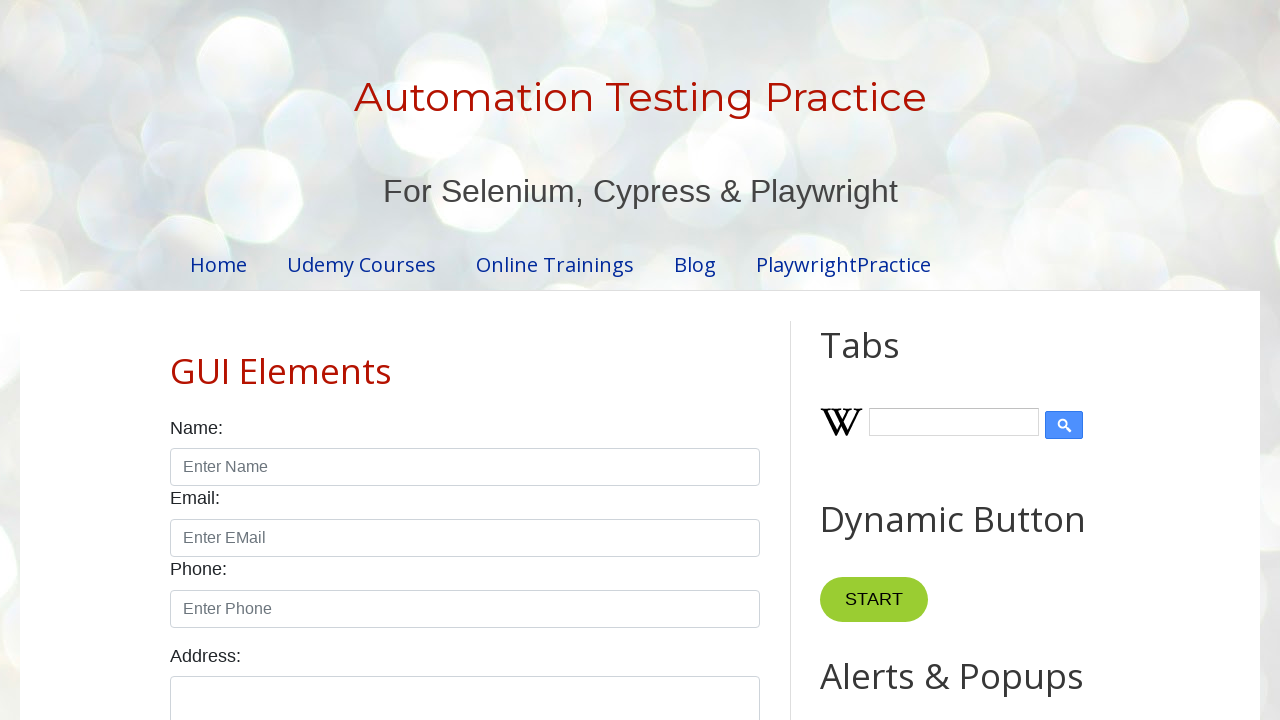

Retrieved text content from anchor: 'Errorcode 404'
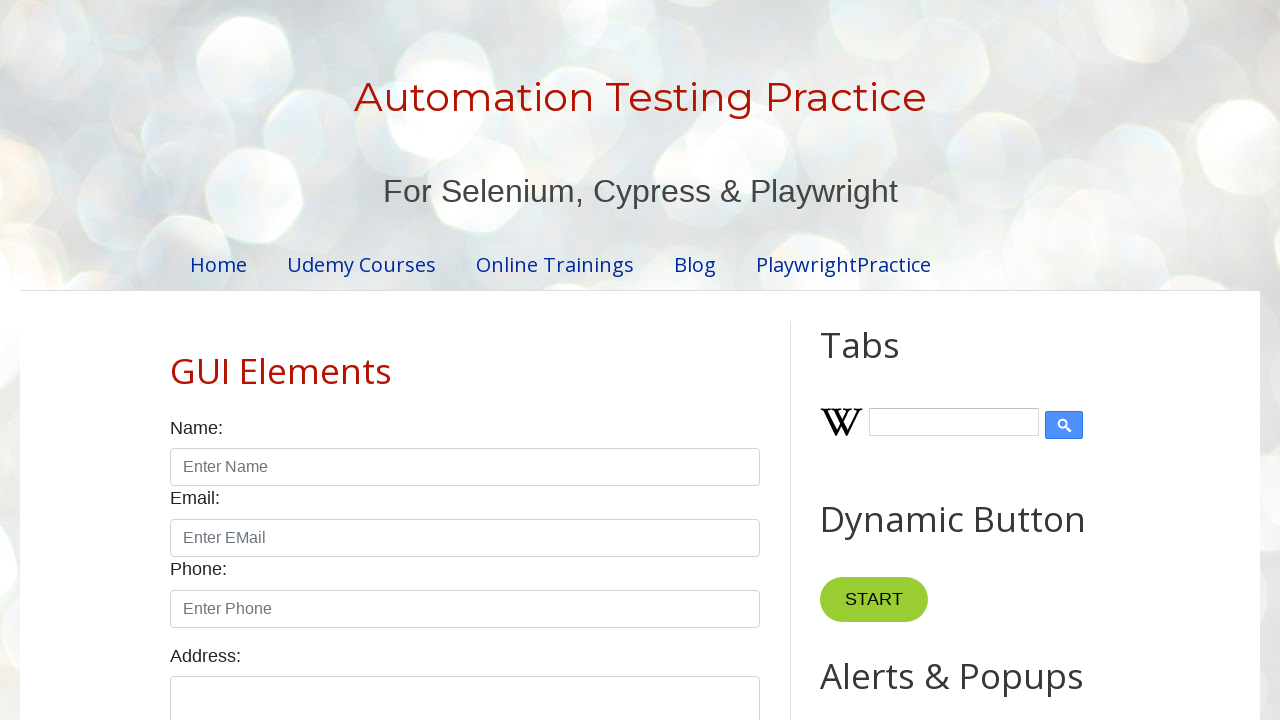

Retrieved text content from anchor: 'Errorcode 408'
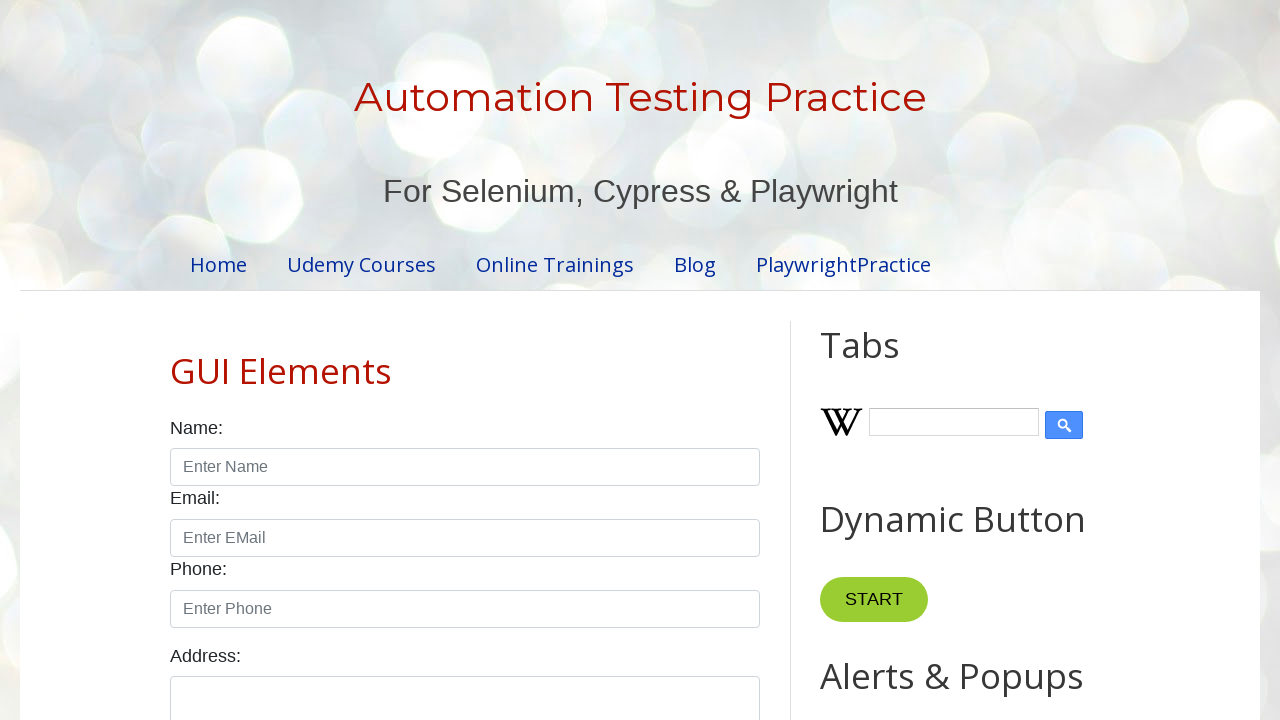

Retrieved text content from anchor: 'Errorcode 500'
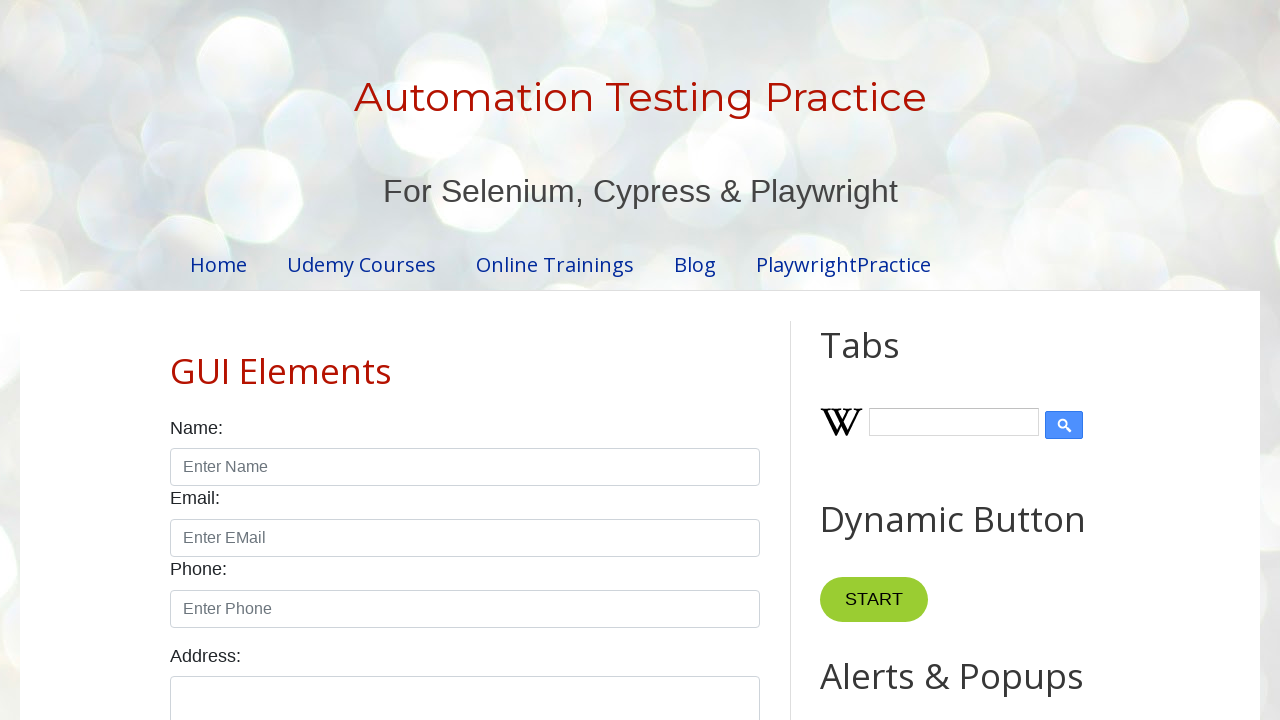

Retrieved text content from anchor: 'Errorcode 502'
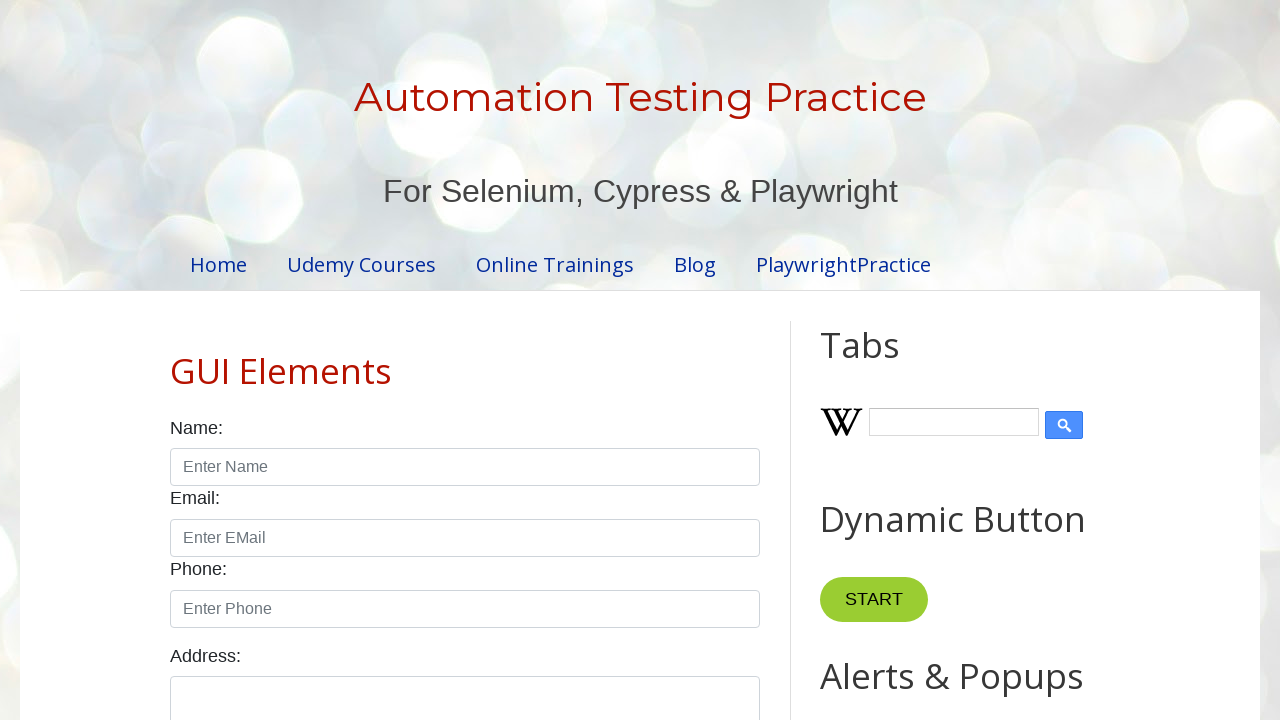

Retrieved text content from anchor: 'Errorcode 503'
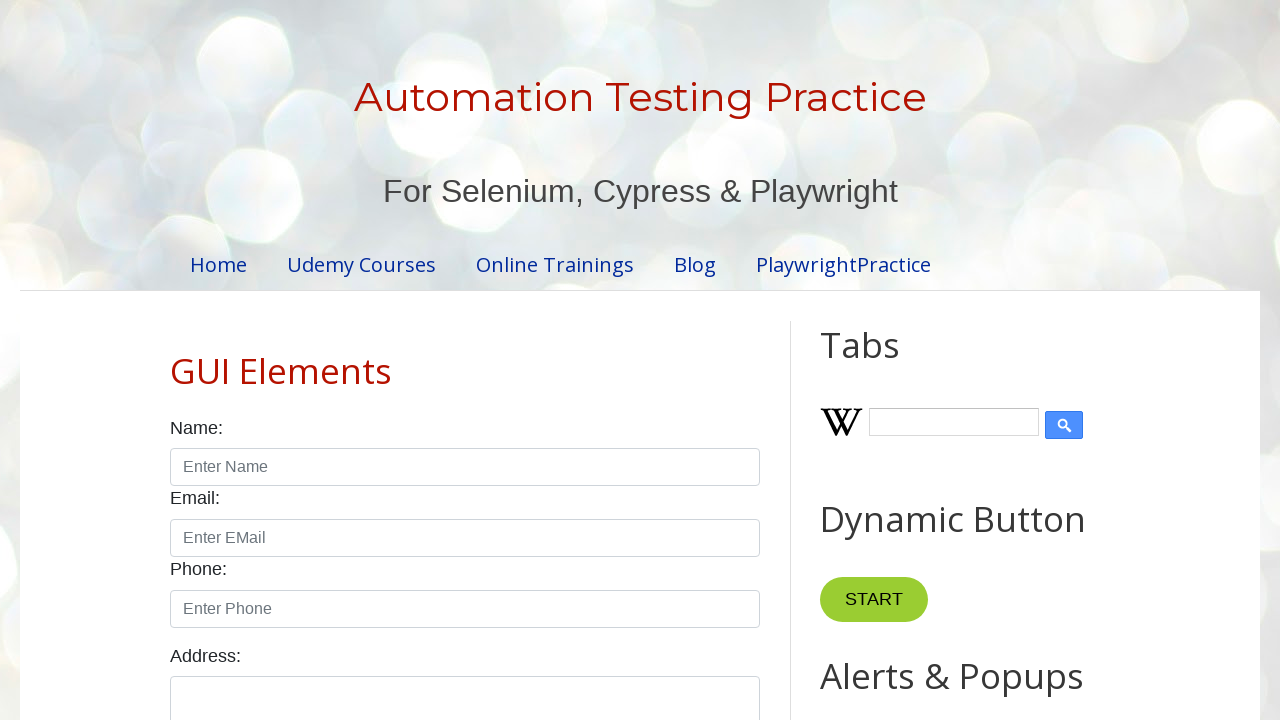

Retrieved text content from anchor: 'Home'
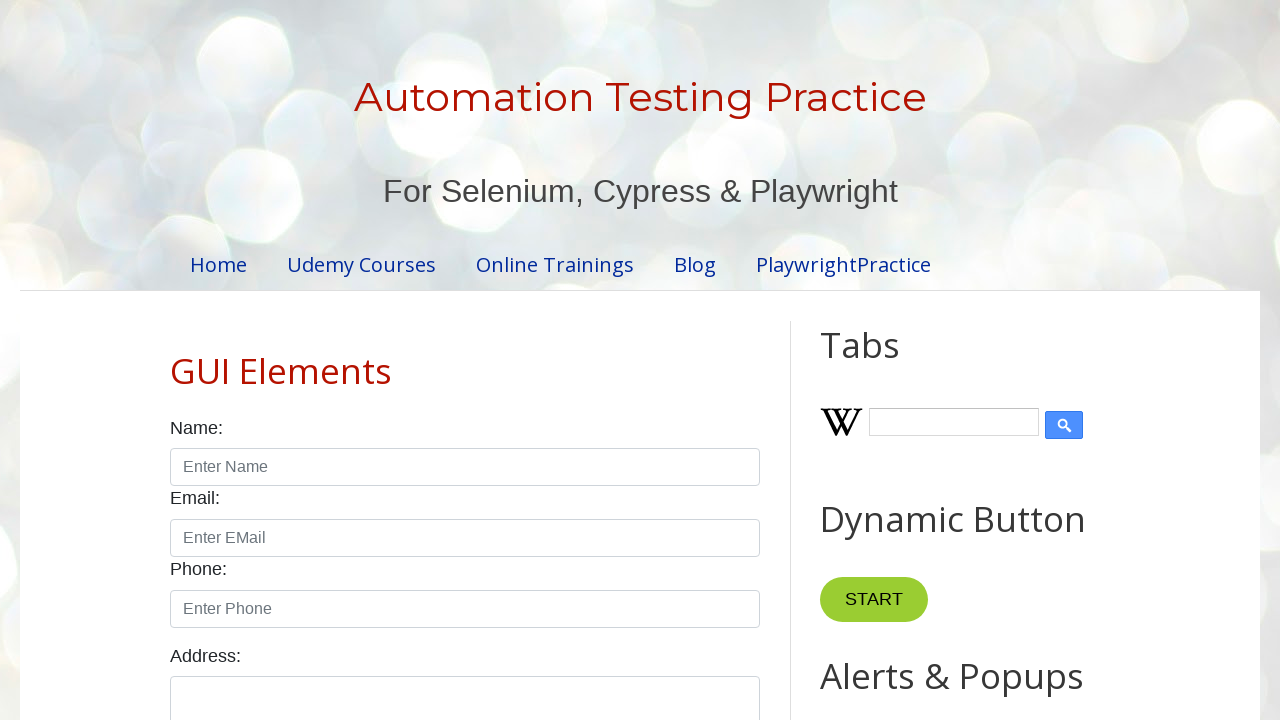

Retrieved text content from anchor: 'Hidden Elements & AJAX'
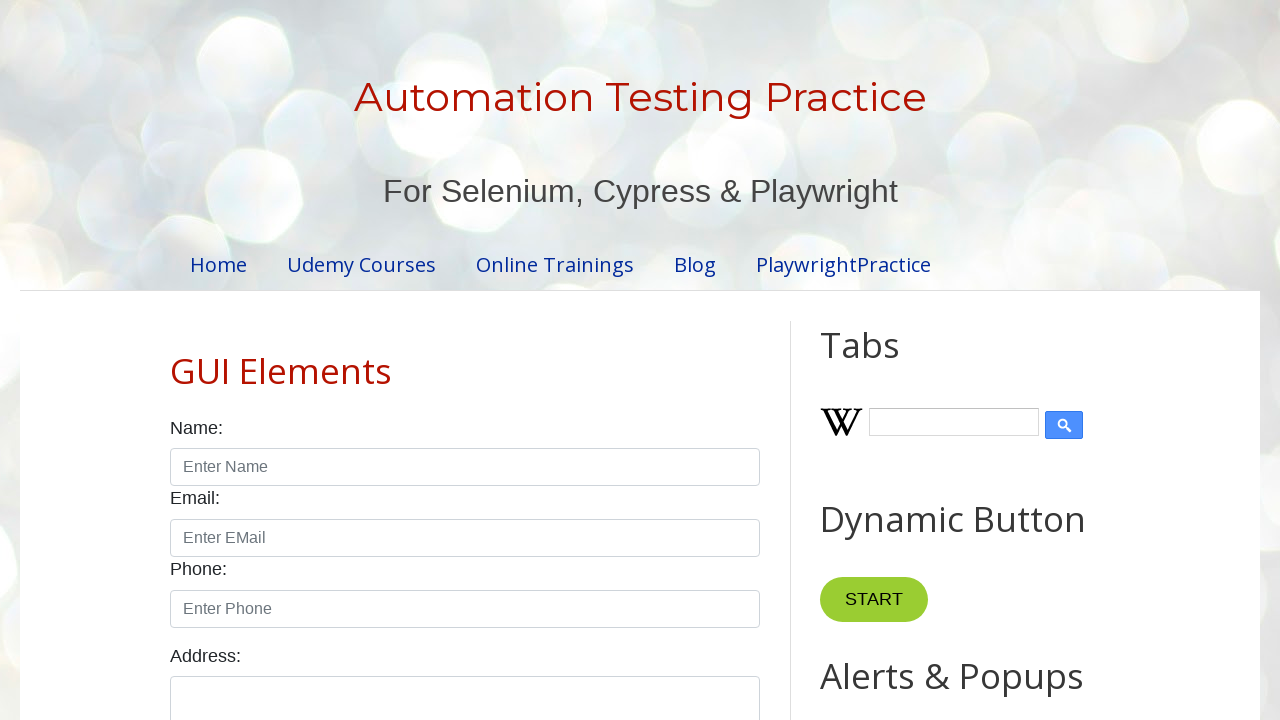

Retrieved text content from anchor: 'Download Files'
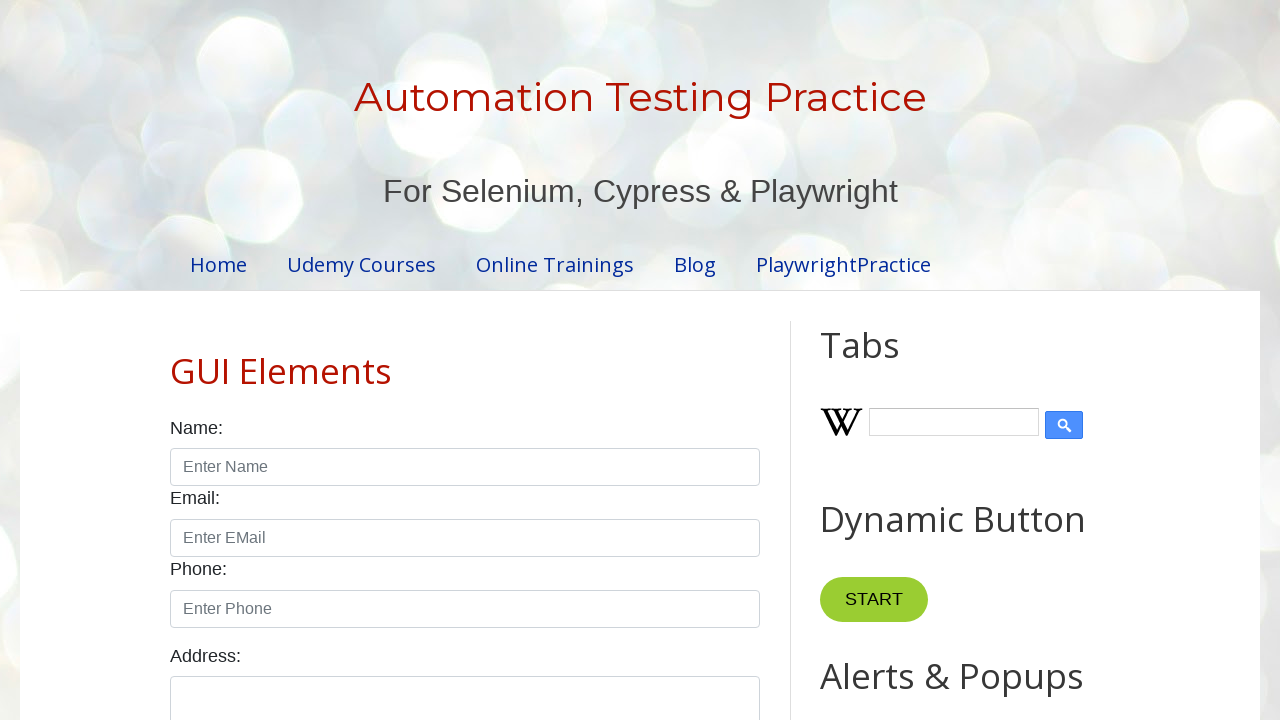

Retrieved text content from anchor: 'Youtube'
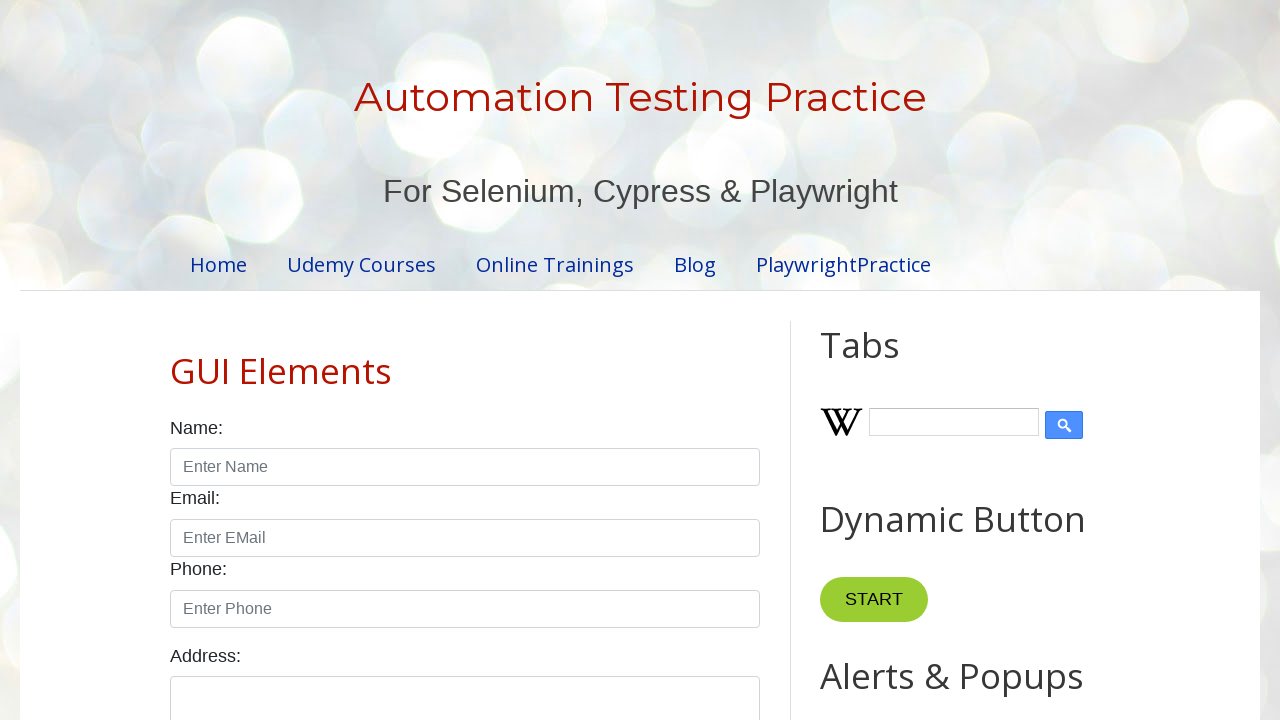

Retrieved text content from anchor: 'merrymoonmary'
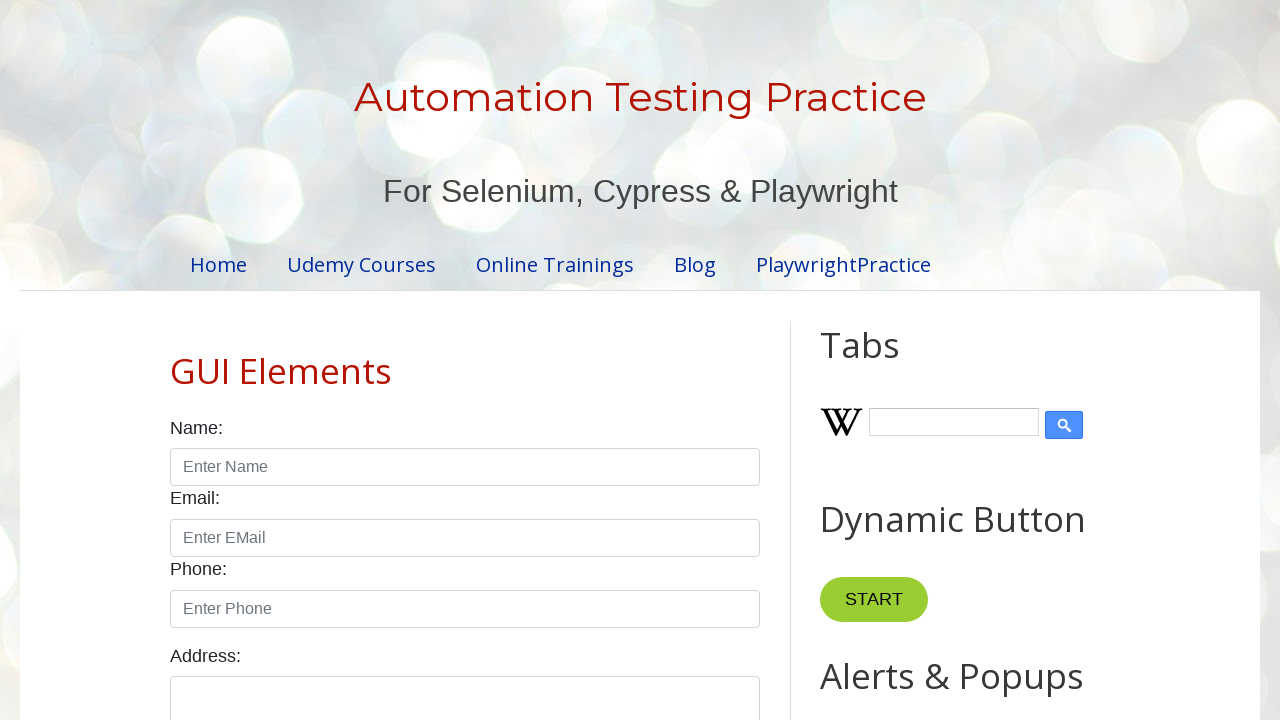

Retrieved text content from anchor: 'Blogger'
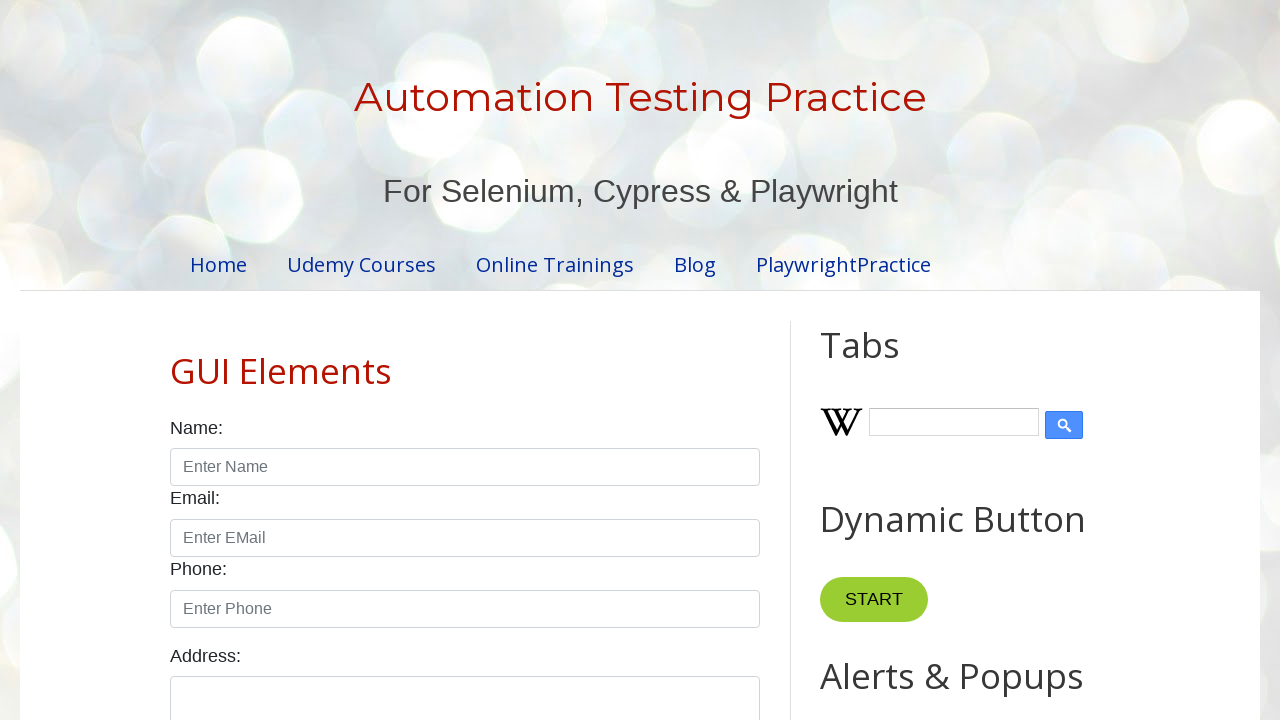

Retrieved text content from anchor: 'Blog'
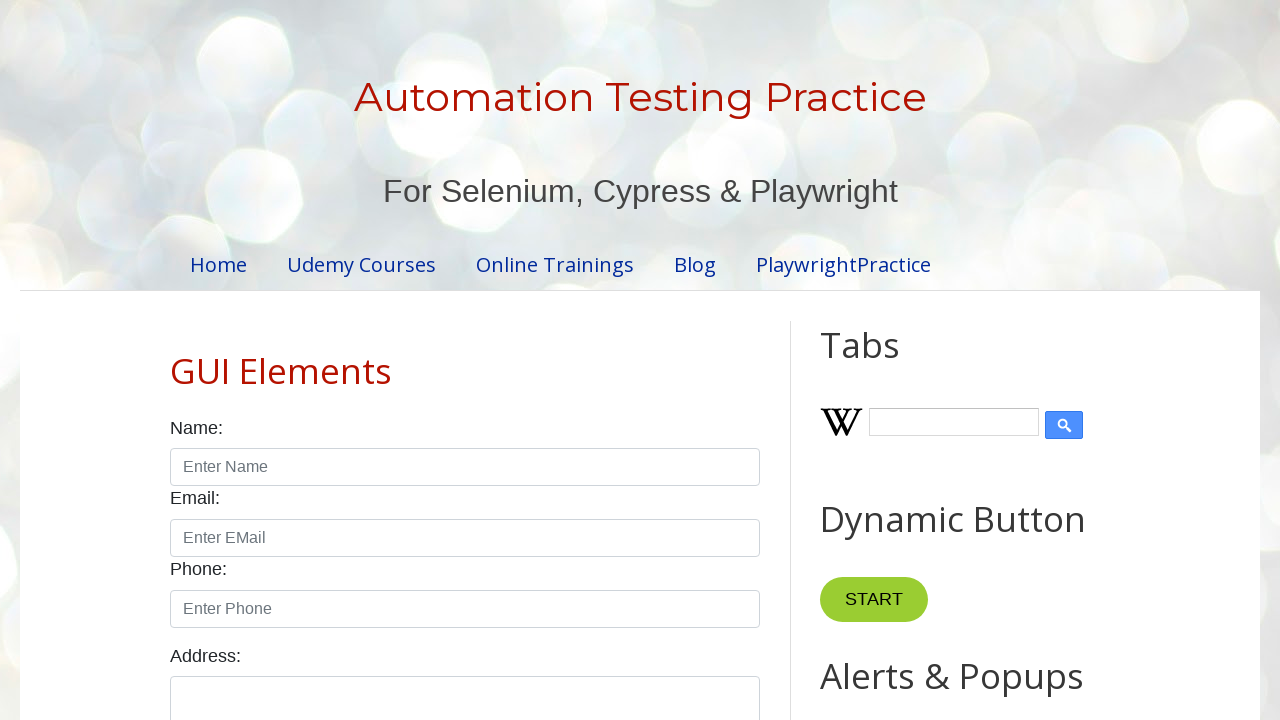

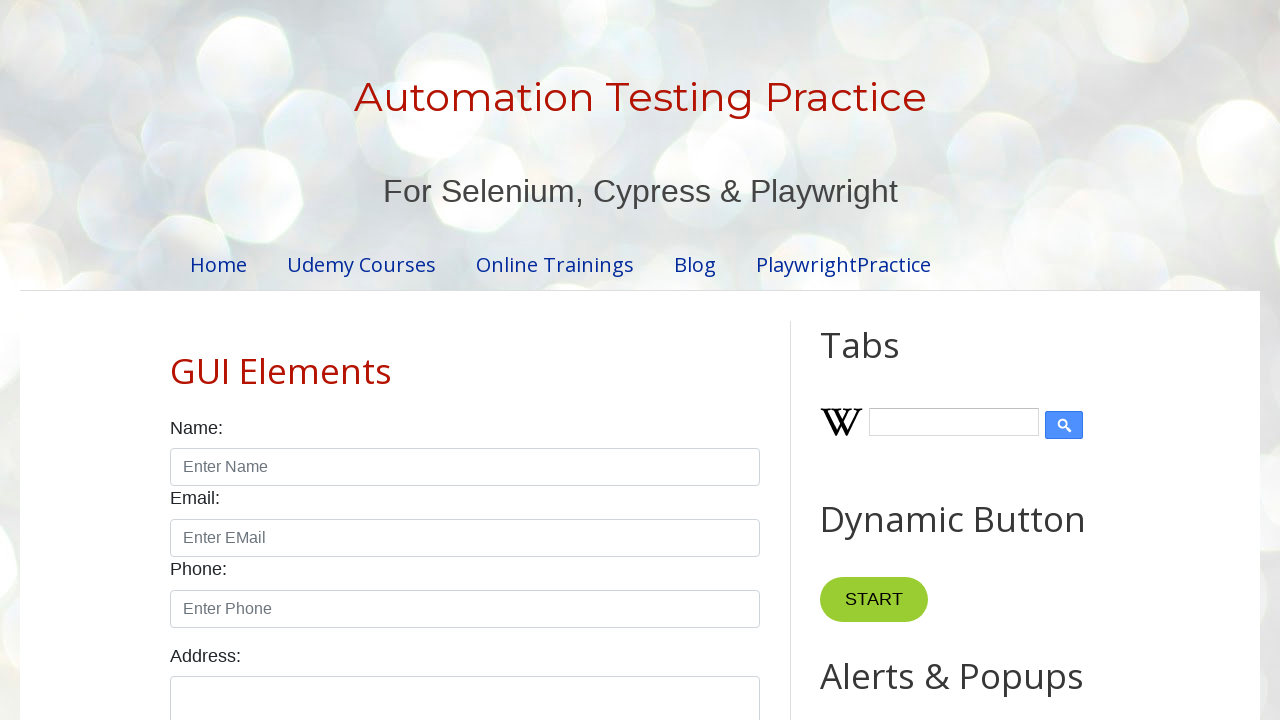